Tests mouse hover action on an element and verifies the move status indicator appears

Starting URL: https://www.selenium.dev/selenium/web/mouse_interaction.html

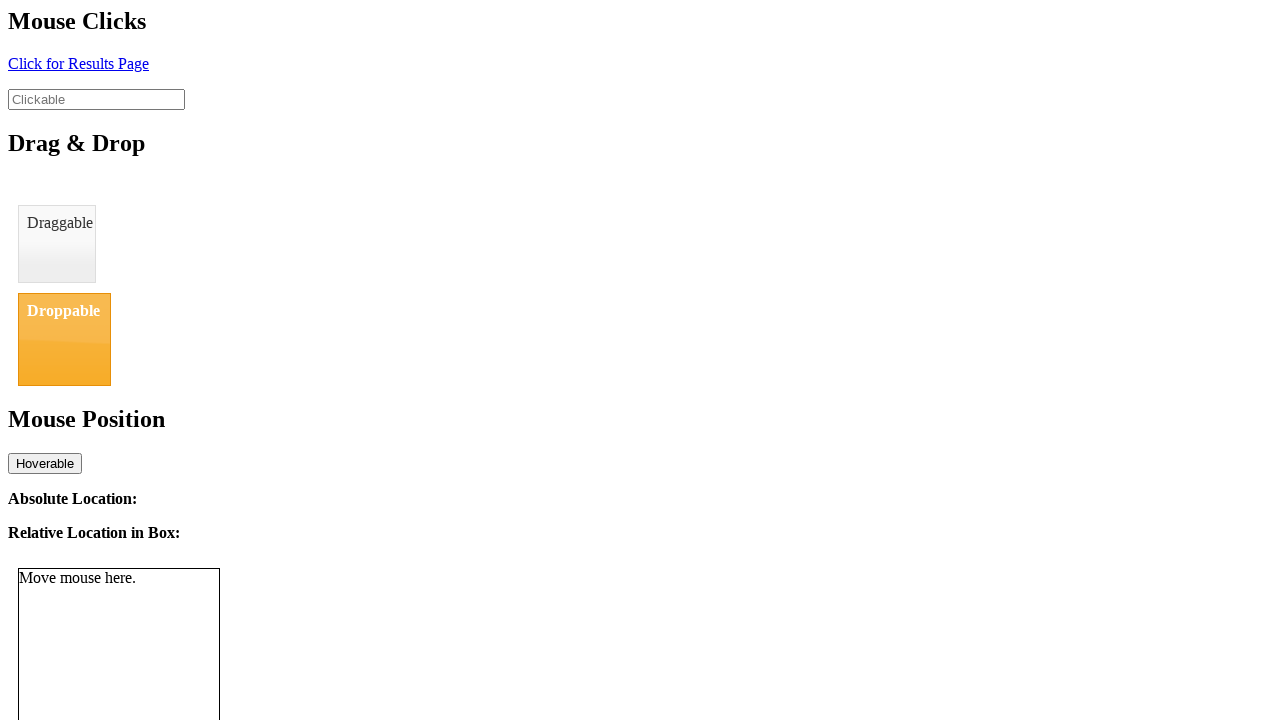

Hovered over the hover element with id 'hover' at (45, 463) on #hover
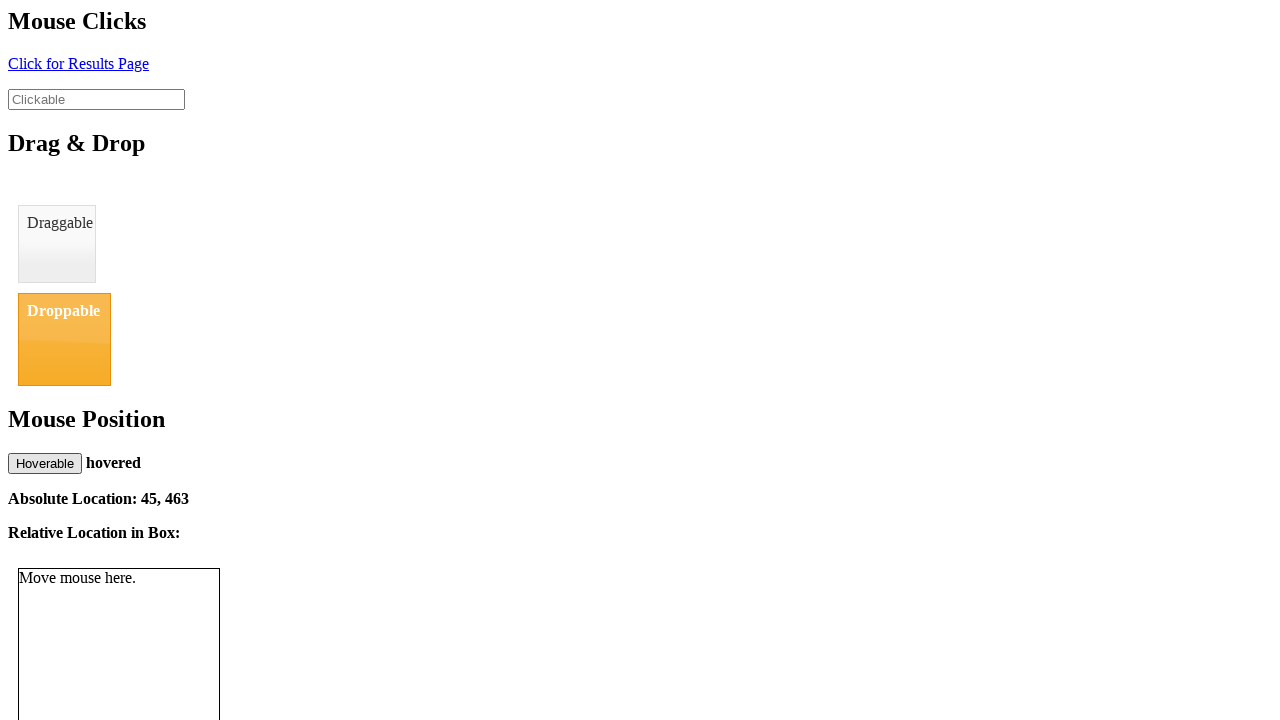

Move status indicator appeared after hovering
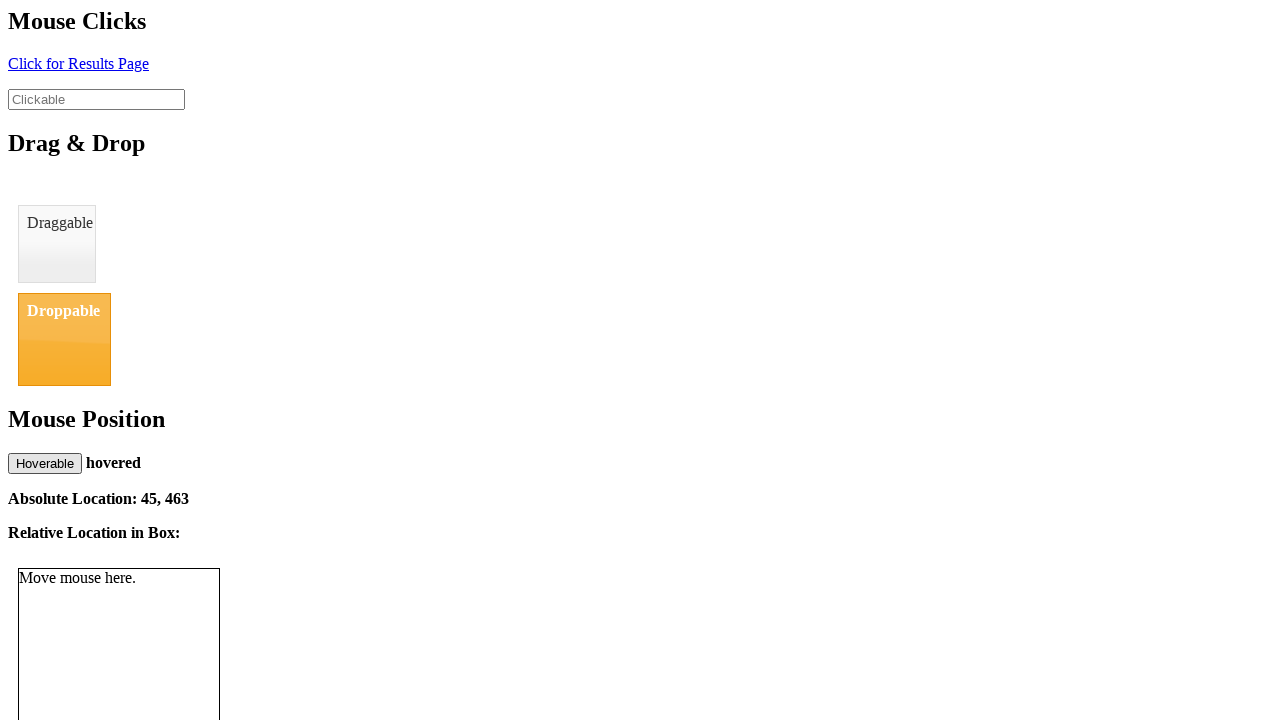

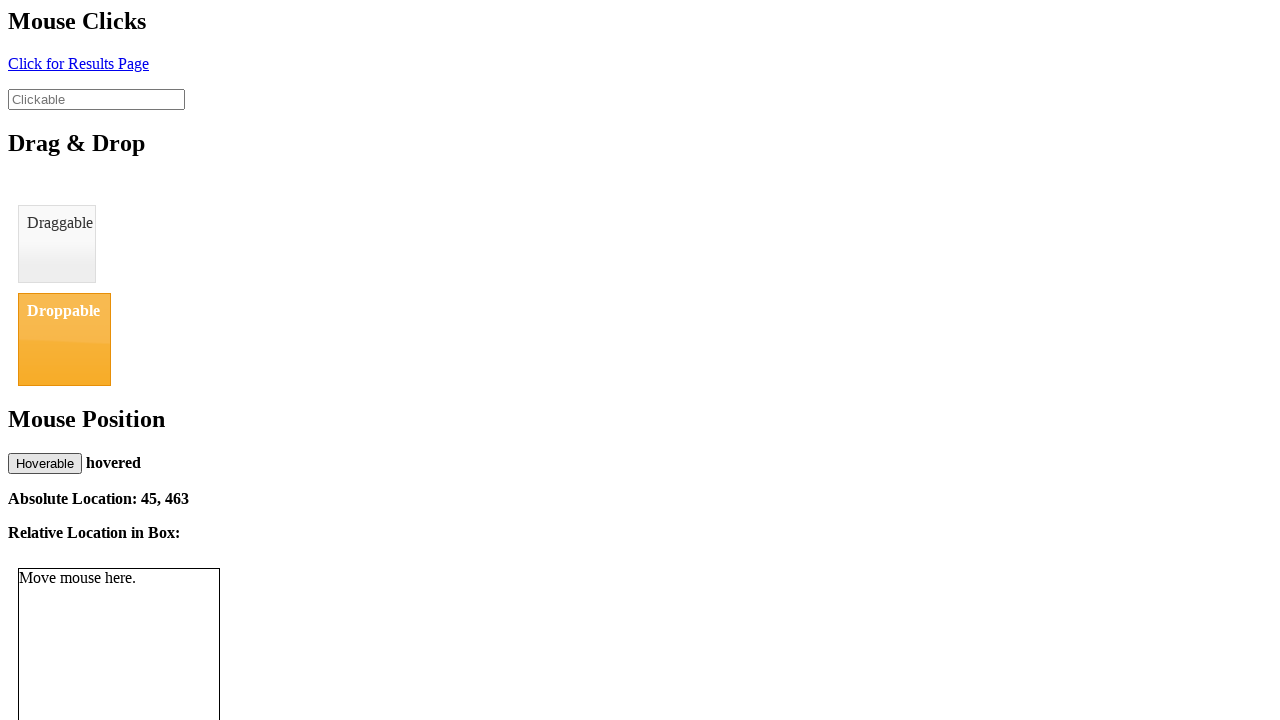